Navigates to Wells Fargo website and maximizes the browser window

Starting URL: https://wellsfargo.com

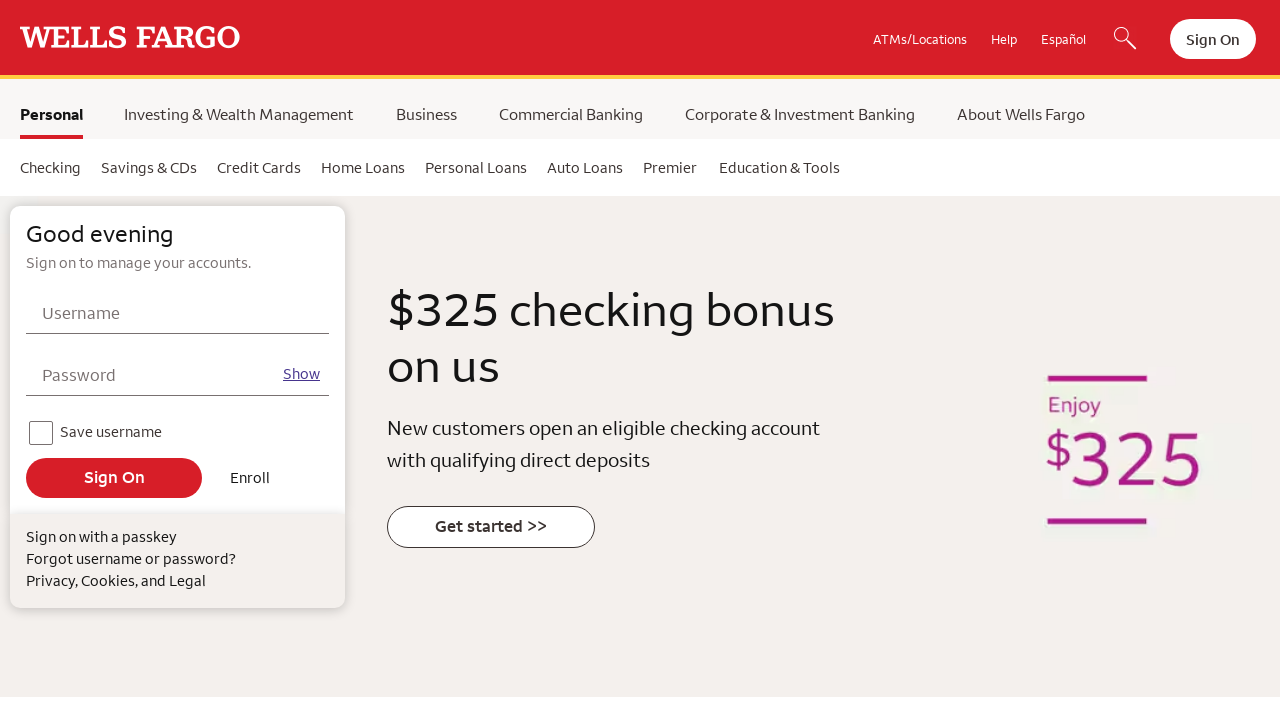

Navigated to Wells Fargo website at https://wellsfargo.com
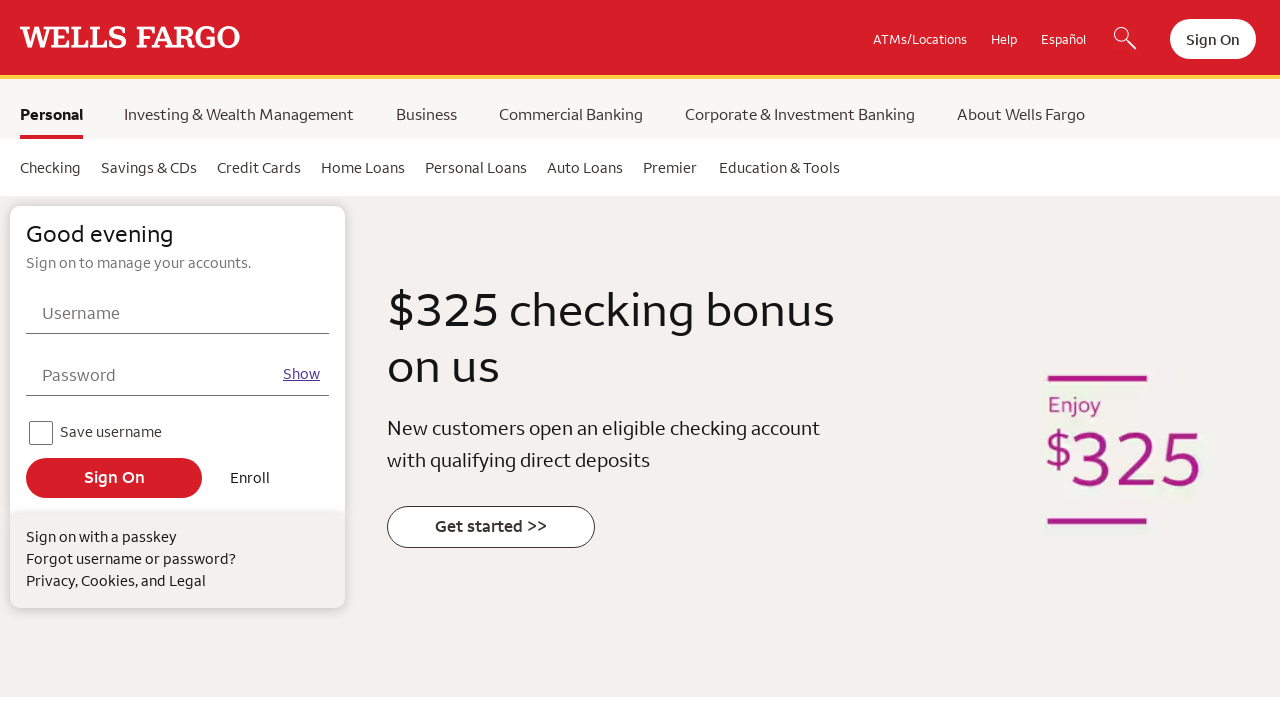

Maximized browser window to 1920x1080
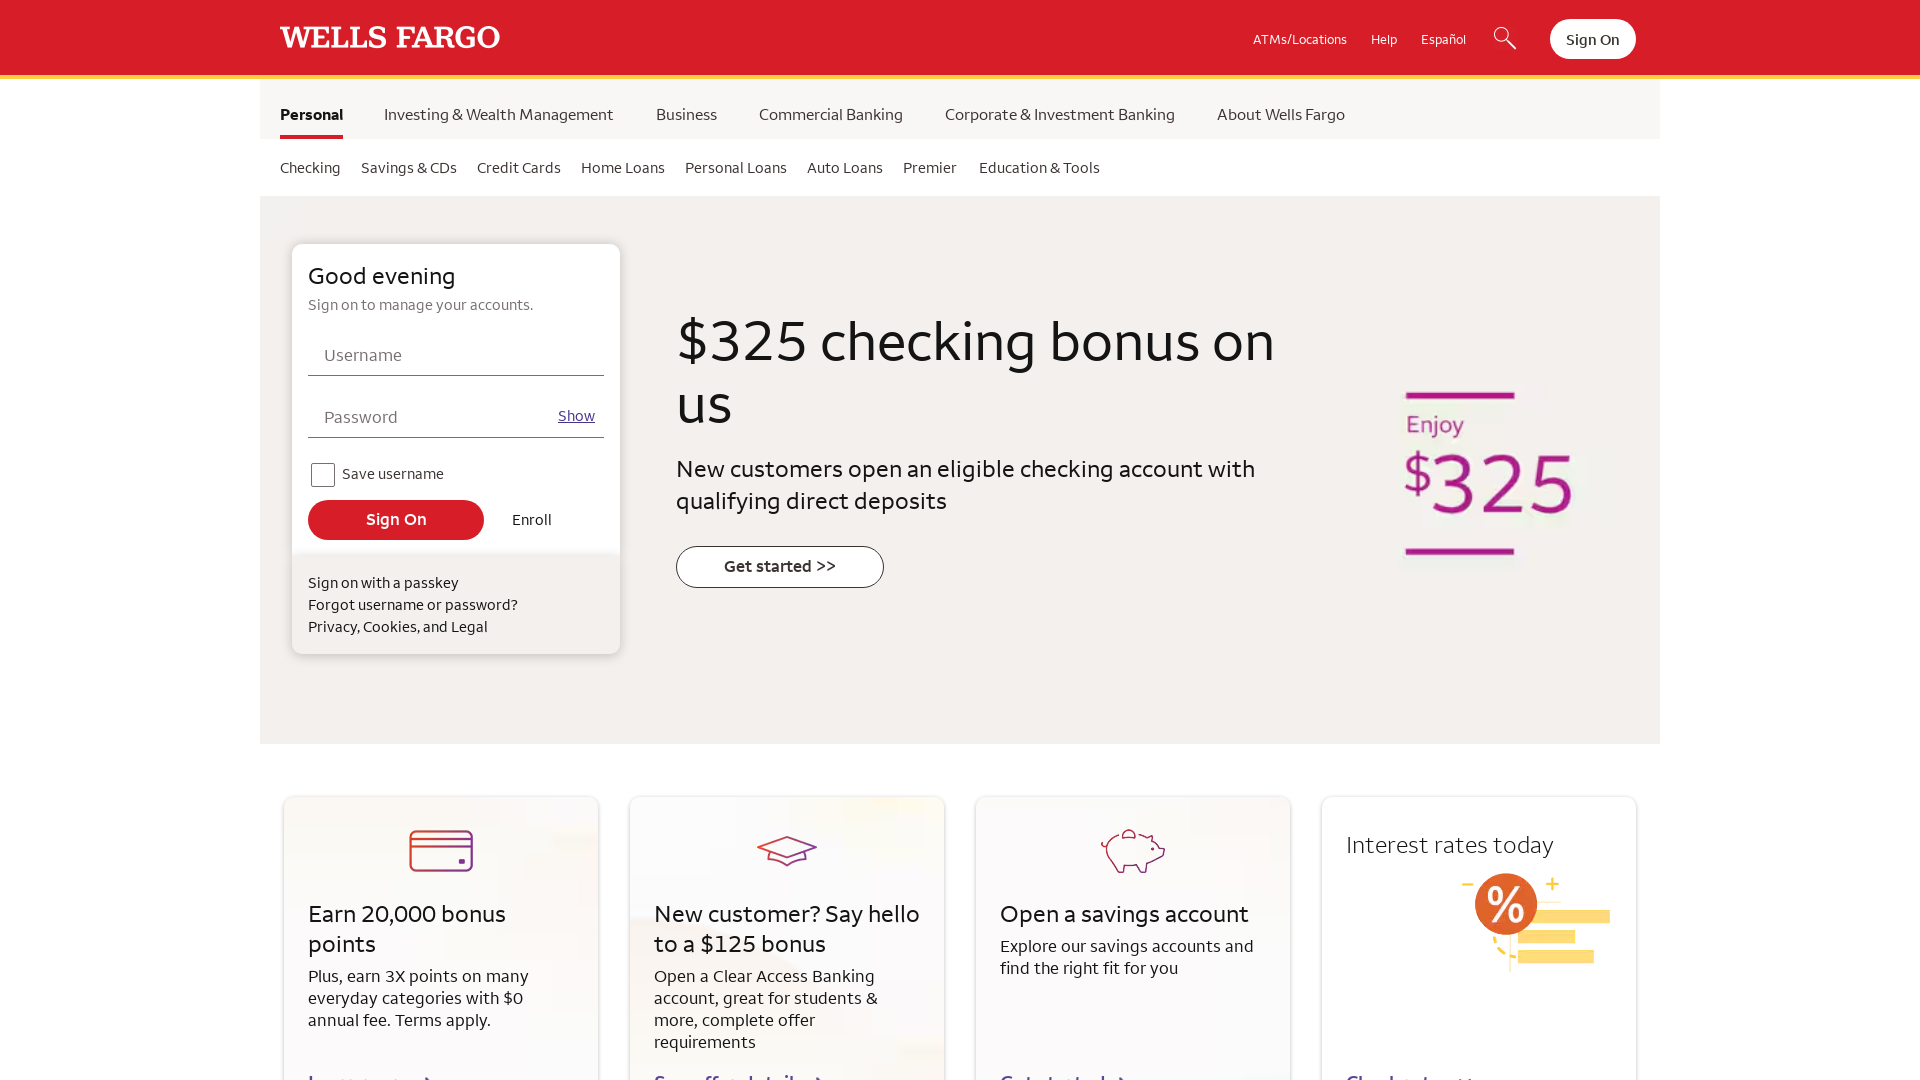

Waited for page to fully load (domcontentloaded)
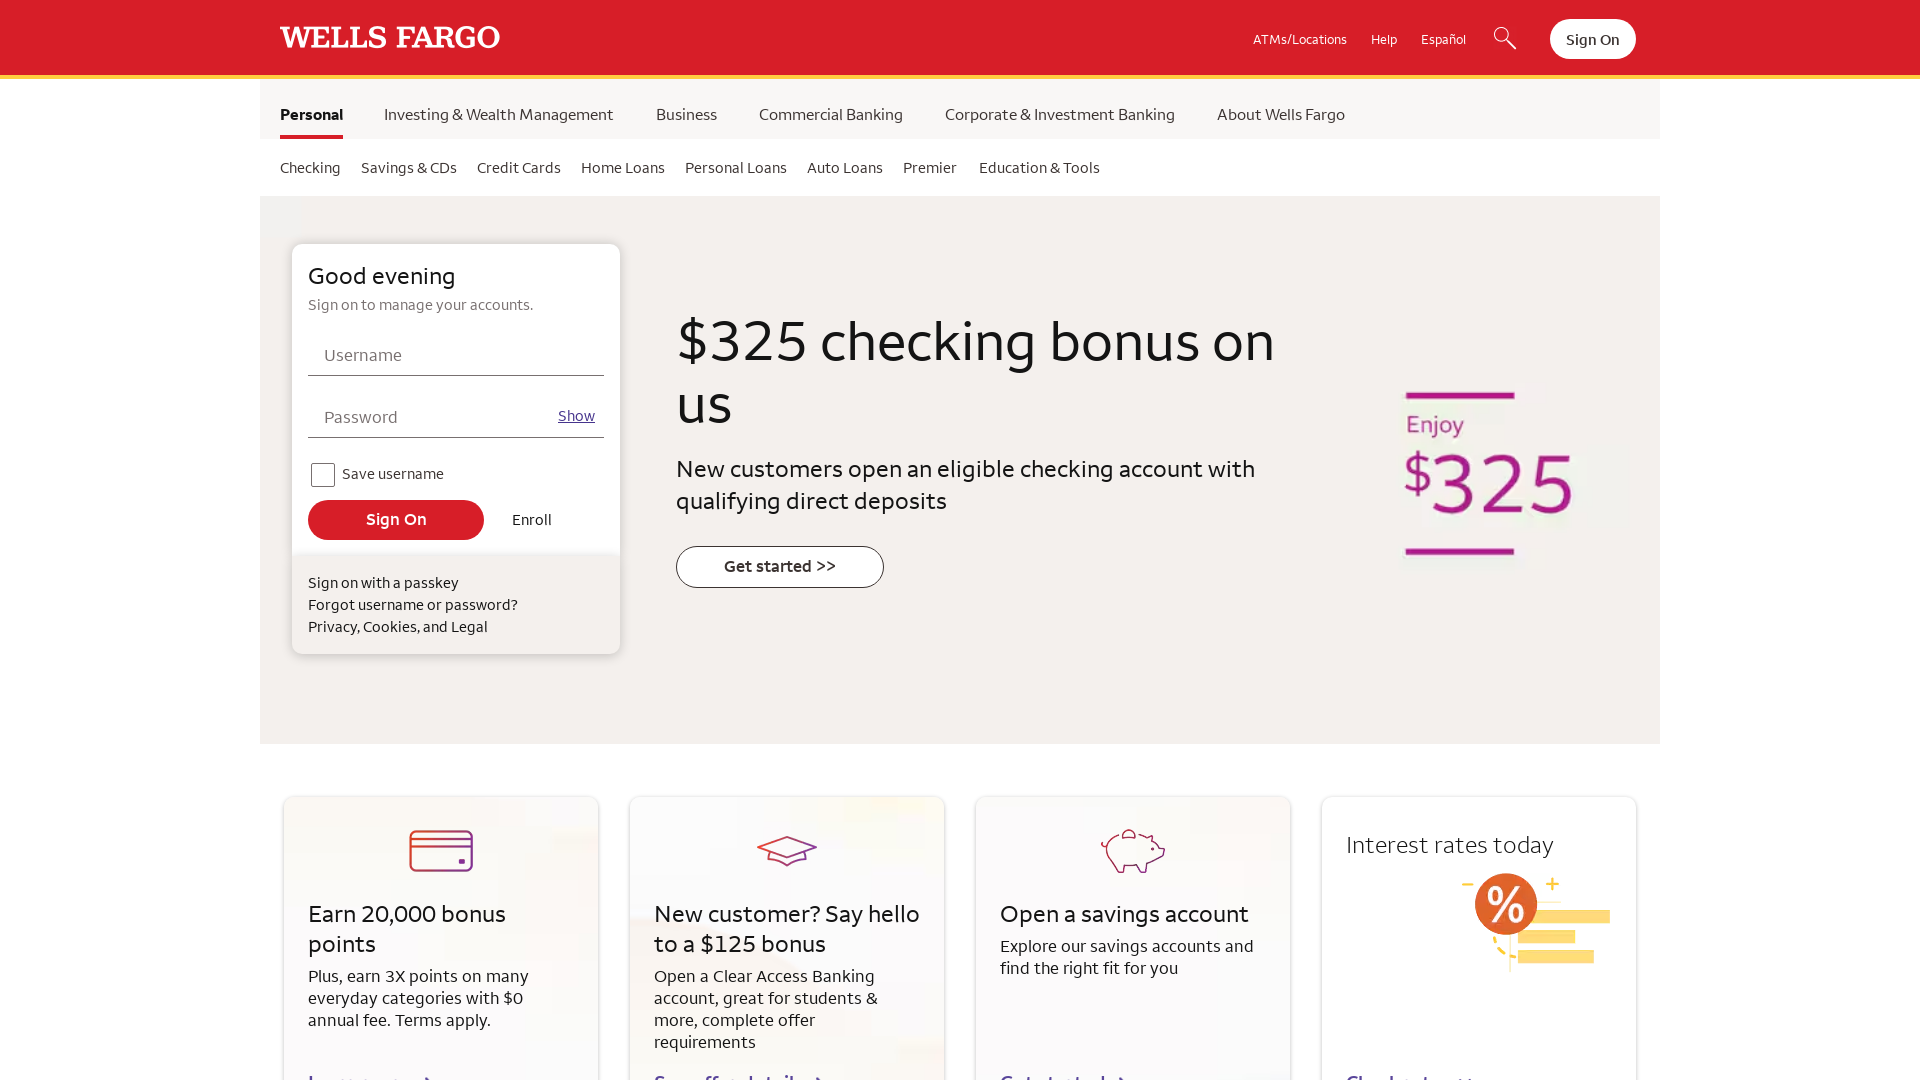

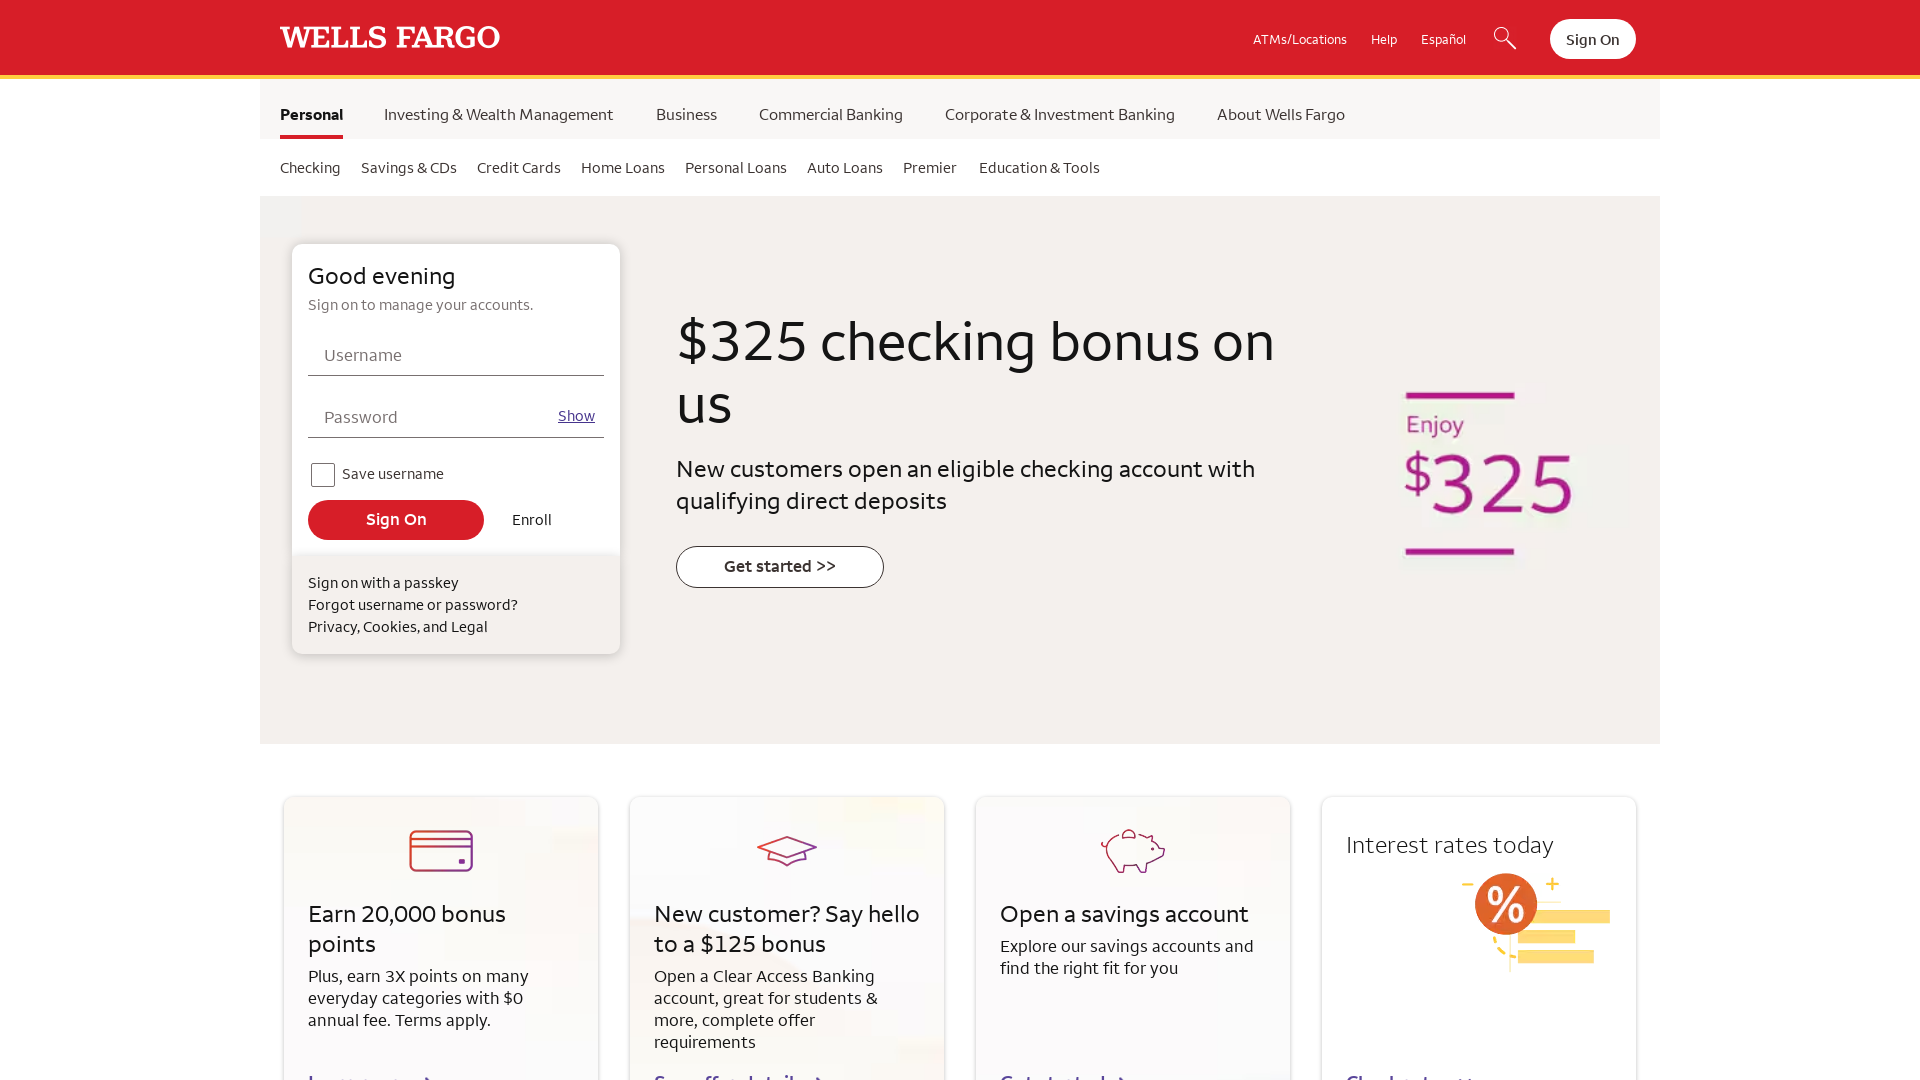